Tests that both checkboxes can be selected by checking which one is already selected and clicking the unselected one to ensure both are checked.

Starting URL: https://the-internet.herokuapp.com/checkboxes

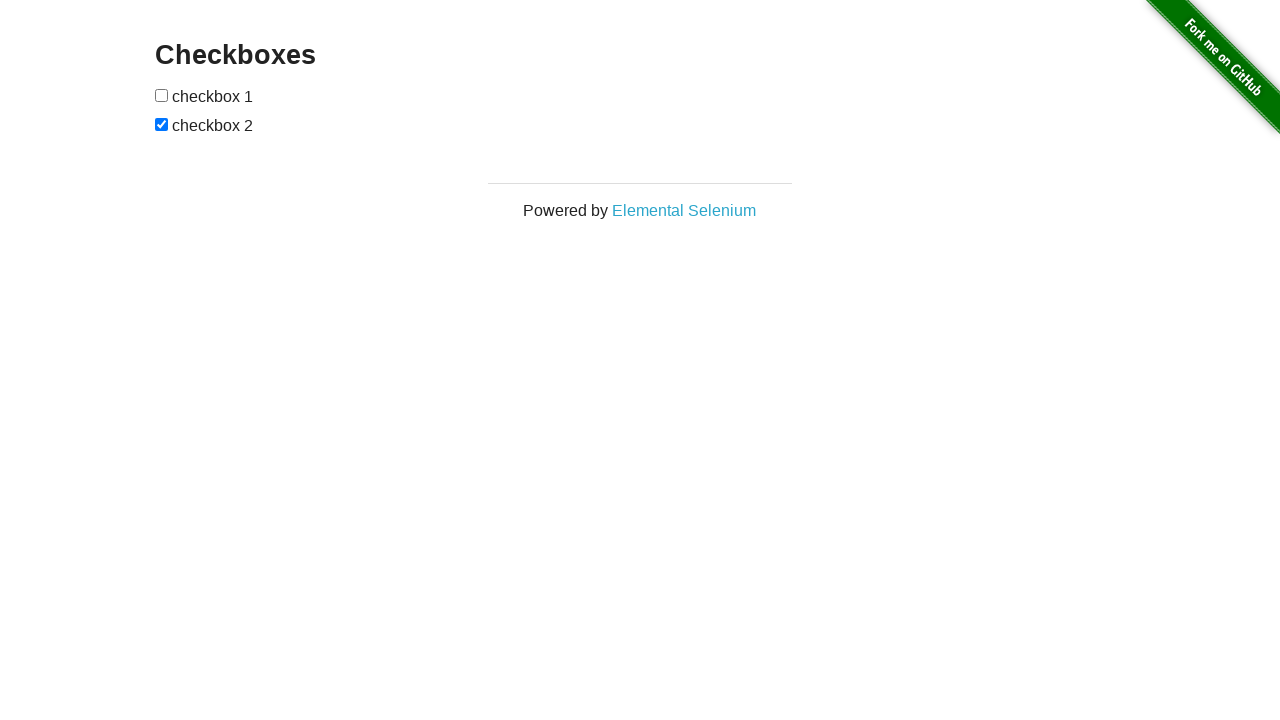

Navigated to checkboxes page
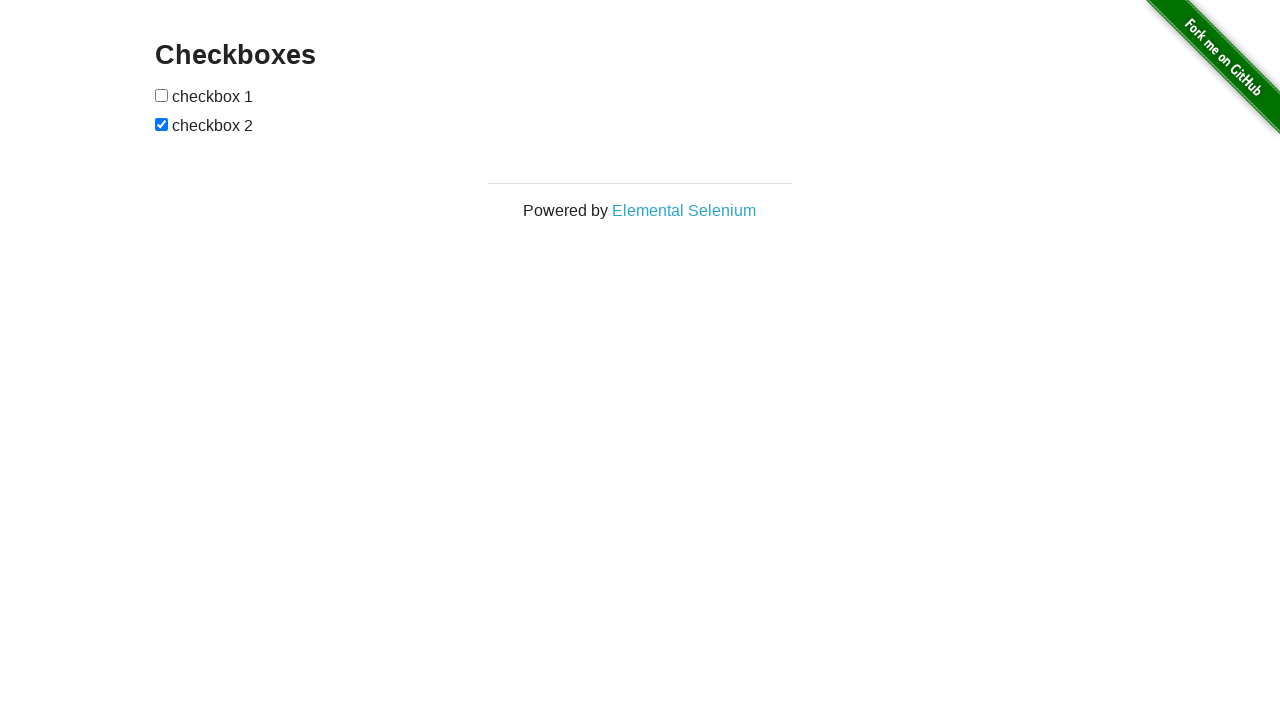

Located first checkbox element
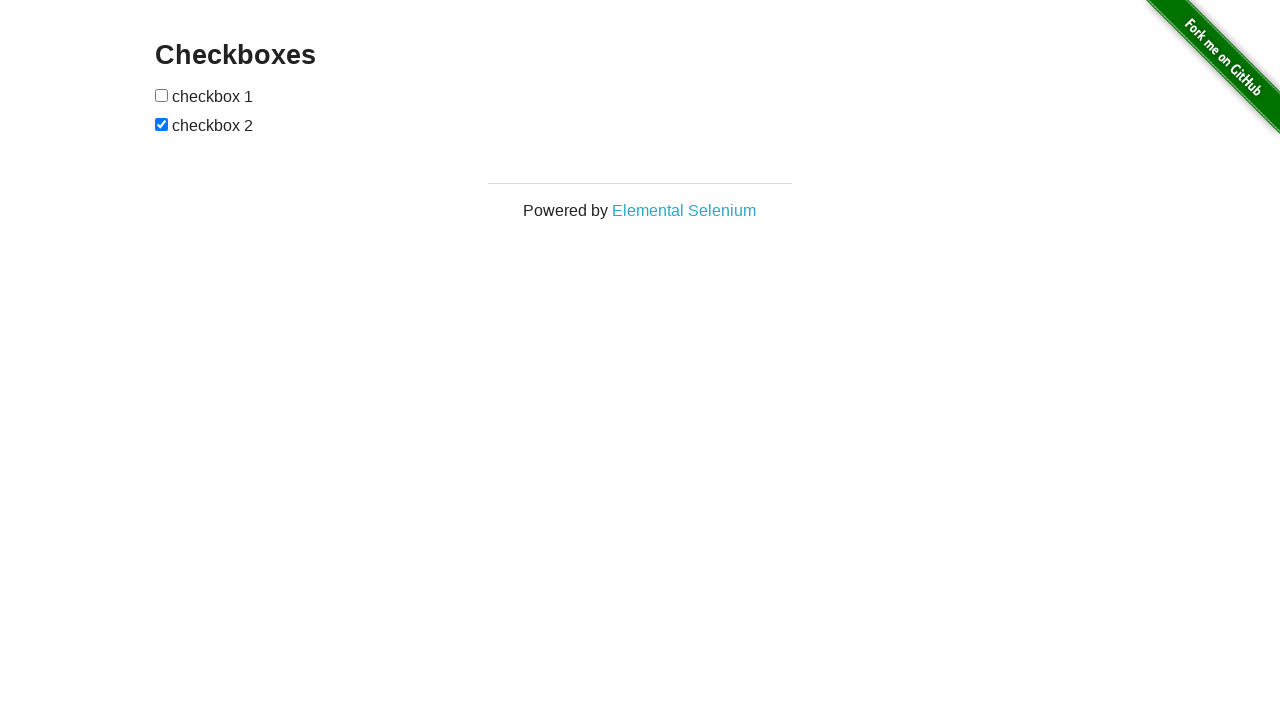

Located second checkbox element
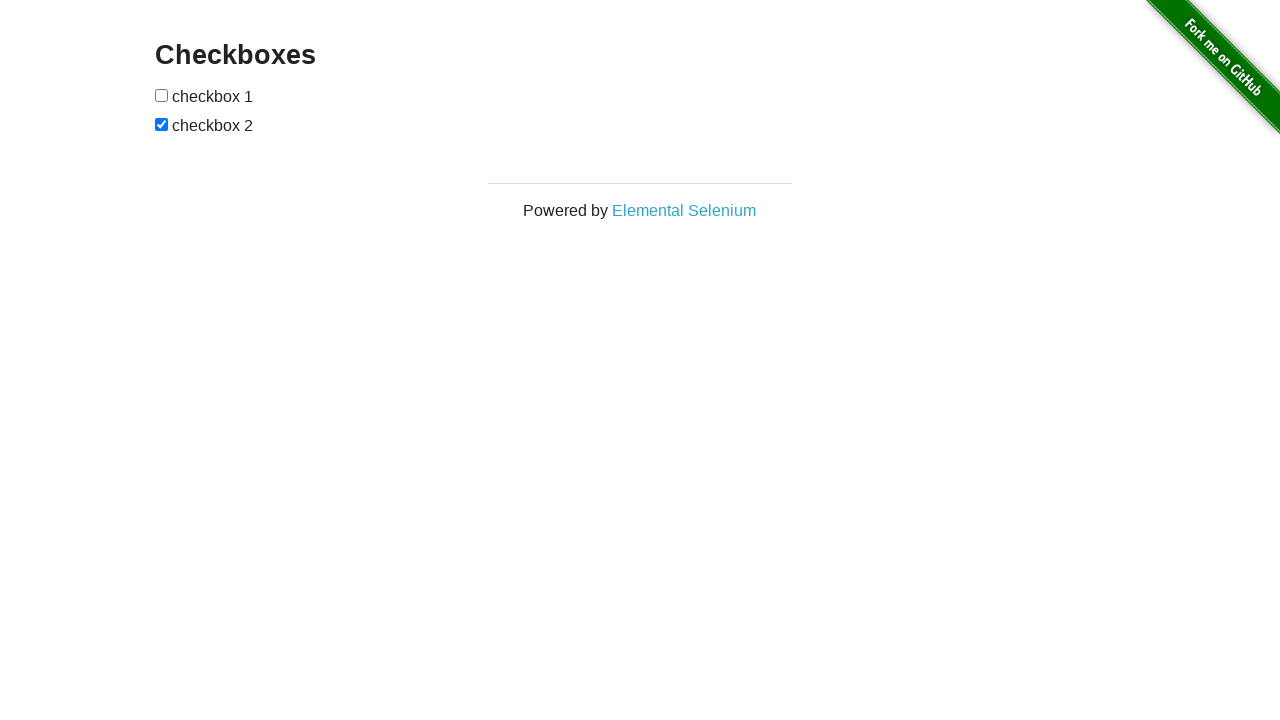

Clicked first checkbox to check it at (162, 95) on input[type='checkbox'] >> nth=0
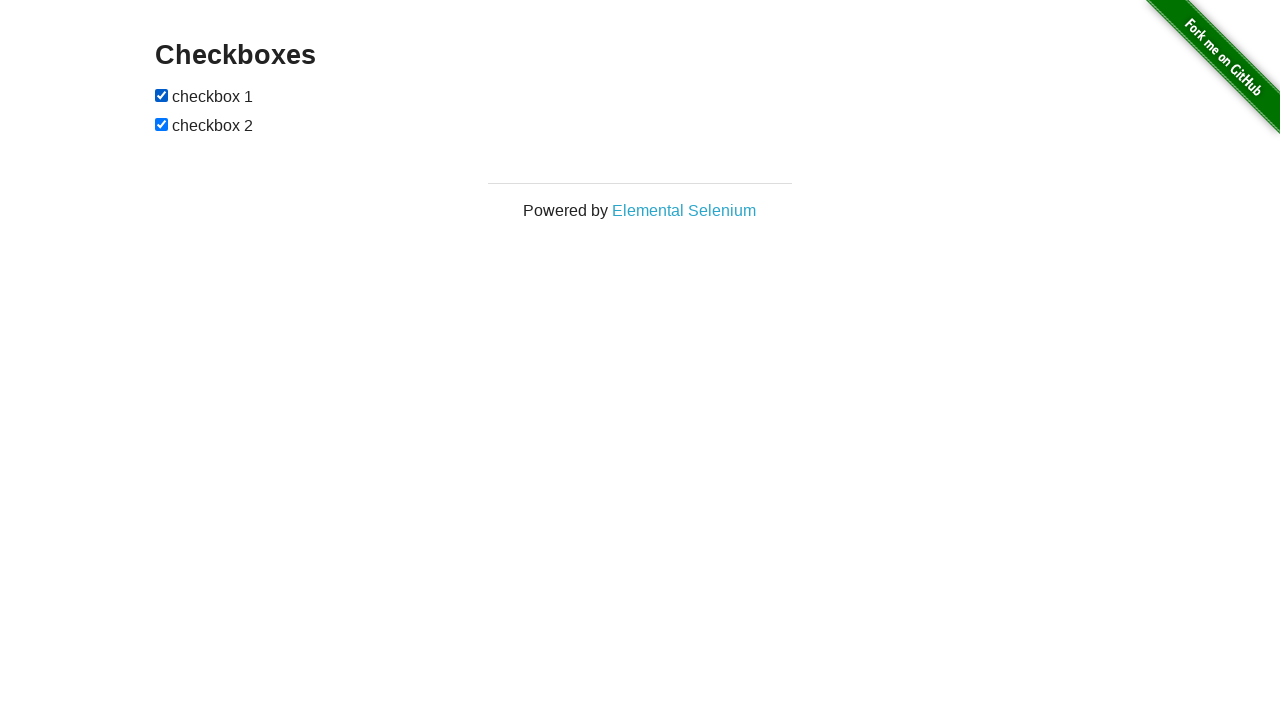

Waited 500ms for checkbox state to settle
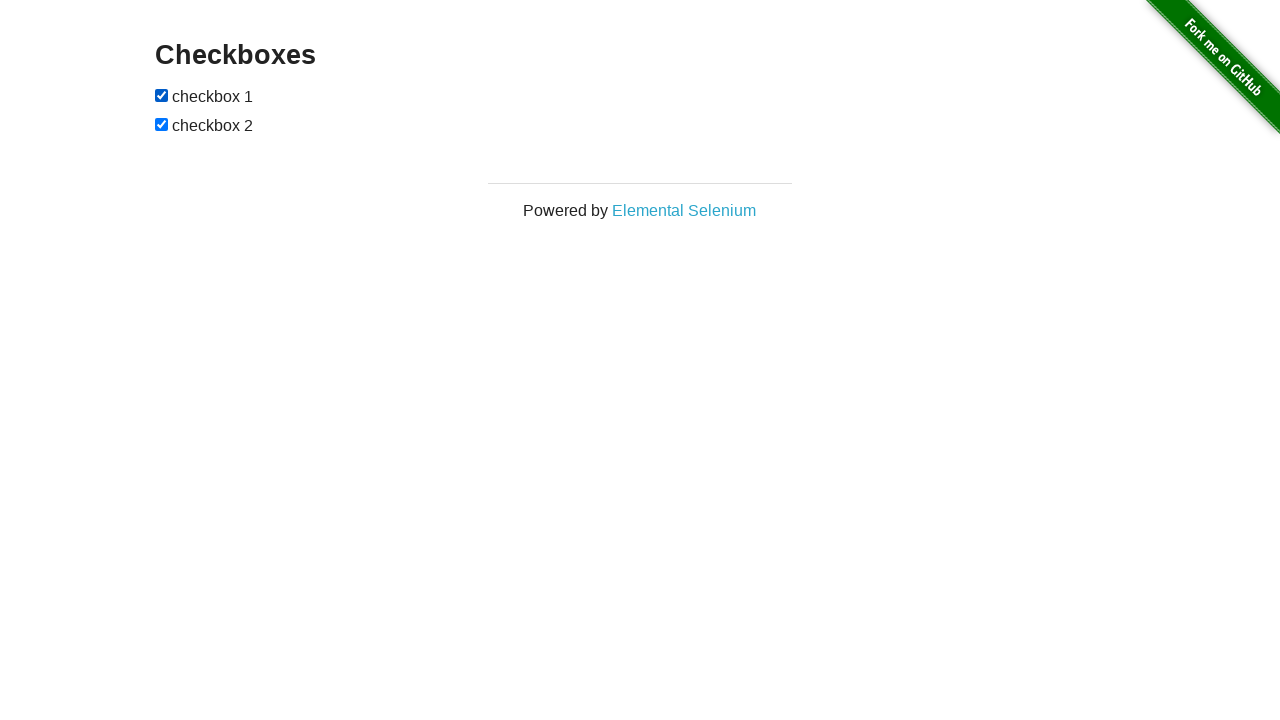

Verified both checkboxes are checked
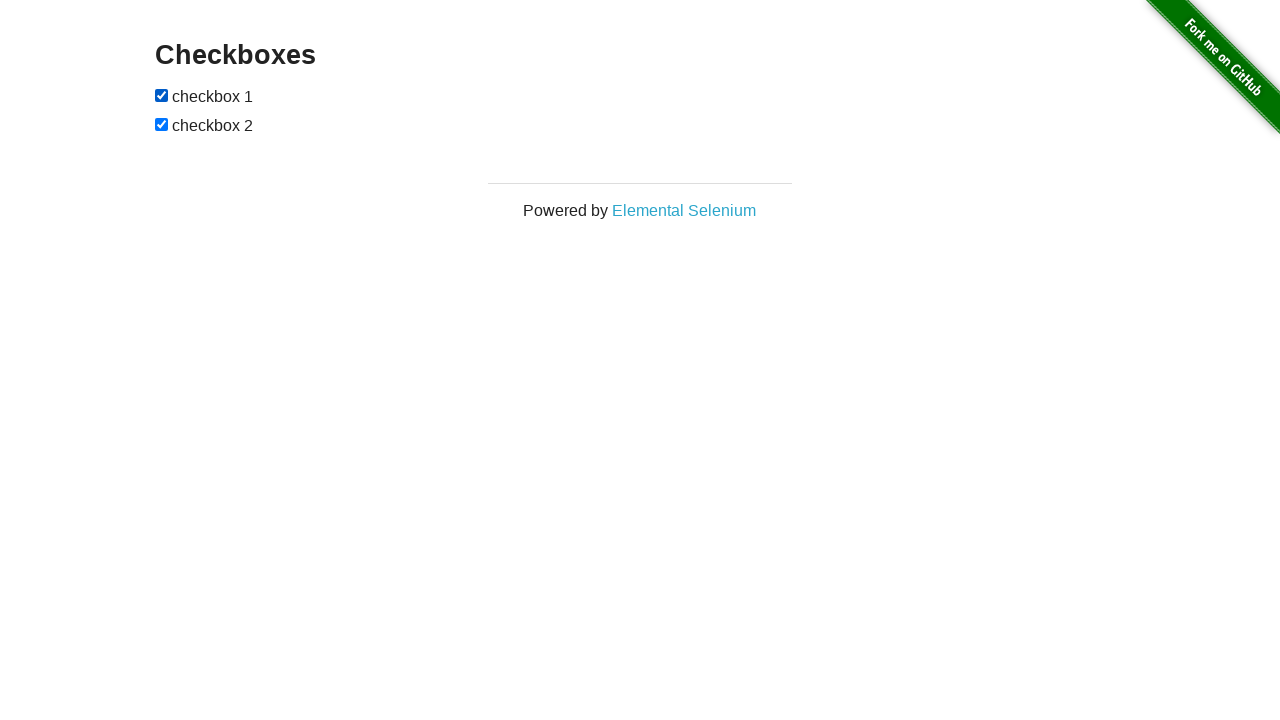

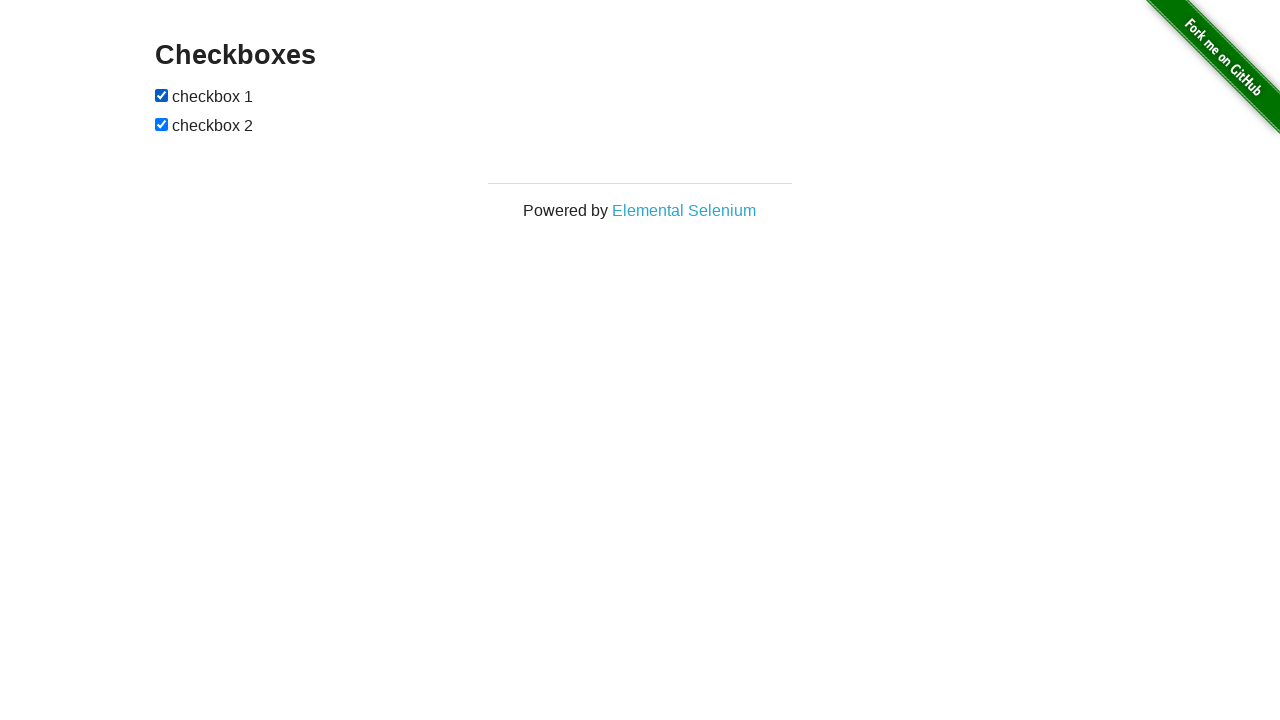